Tests the text-box form on DemoQA by filling in a full name field, submitting the form, and verifying the name is displayed correctly

Starting URL: https://demoqa.com/text-box

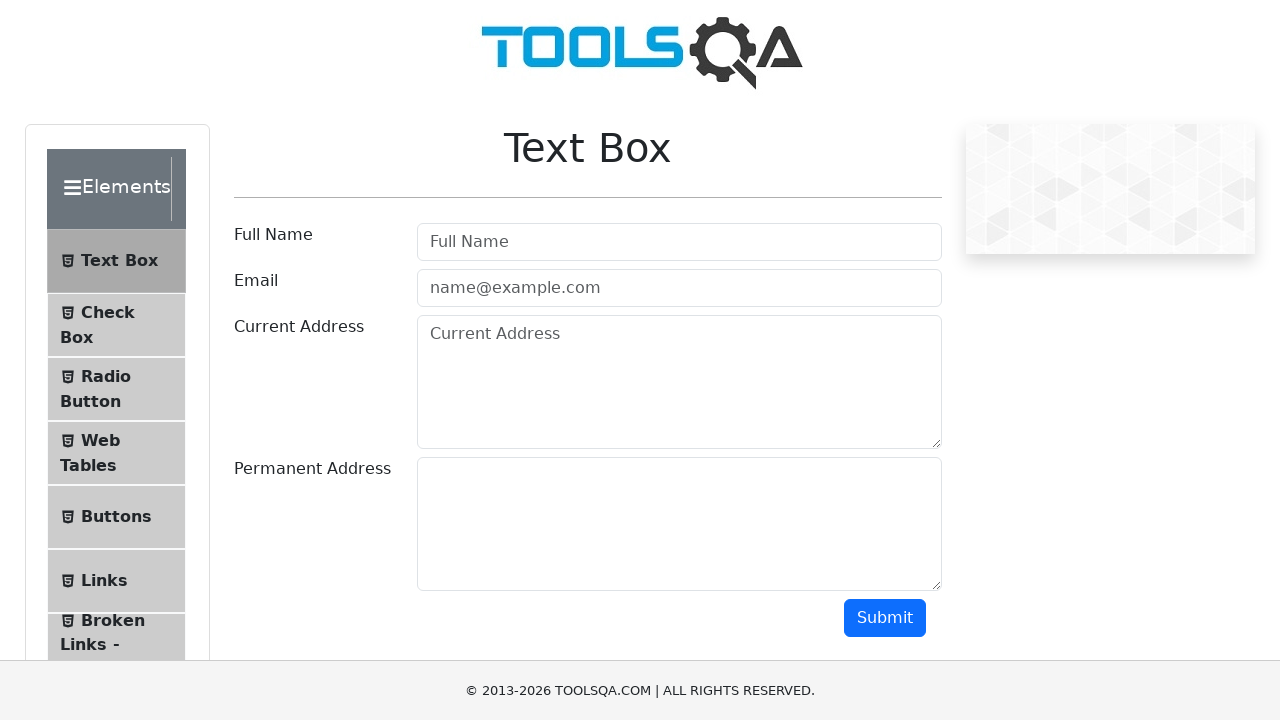

Filled full name field with 'Giedrius Pavalkis' on #userName
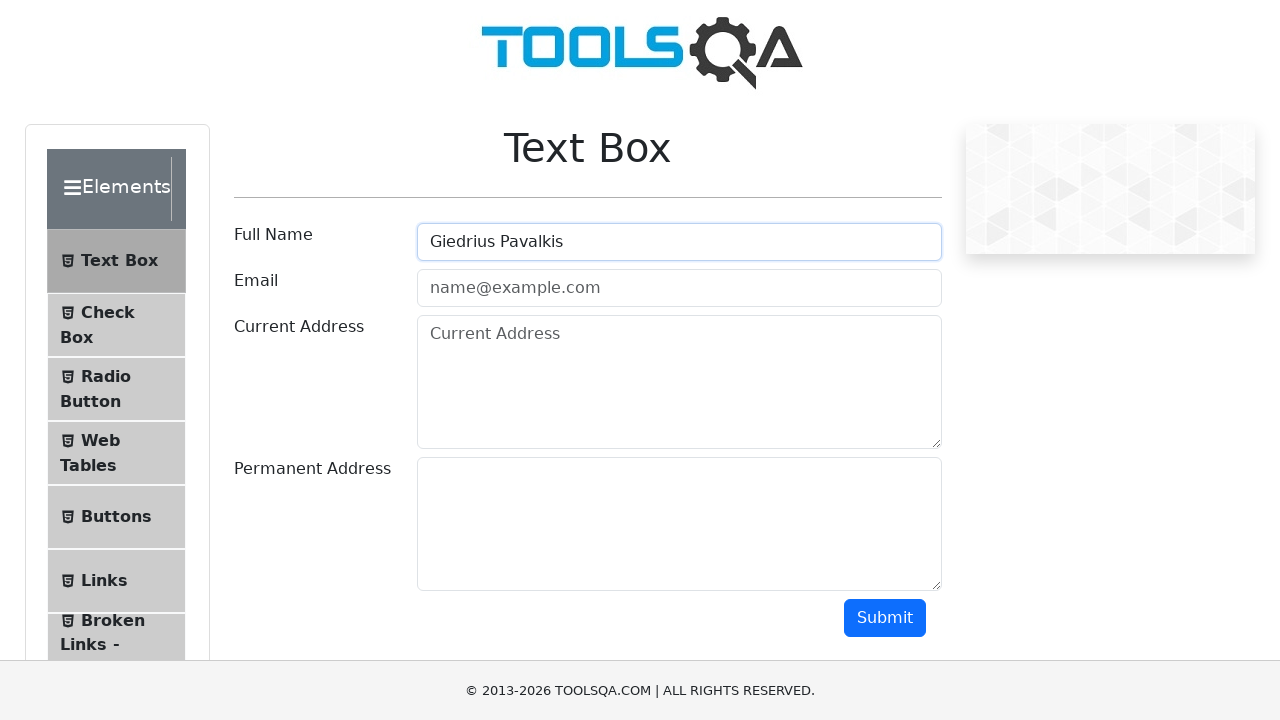

Clicked submit button to submit the form at (885, 618) on #submit
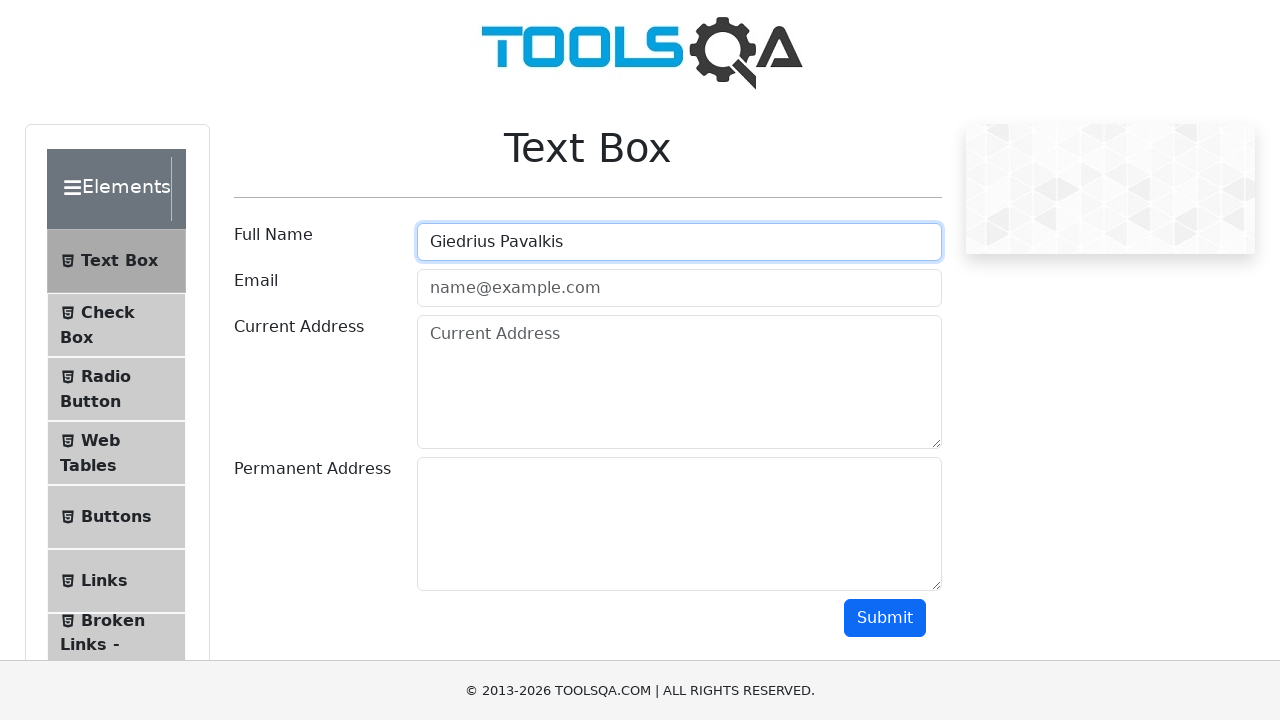

Name output field appeared on page
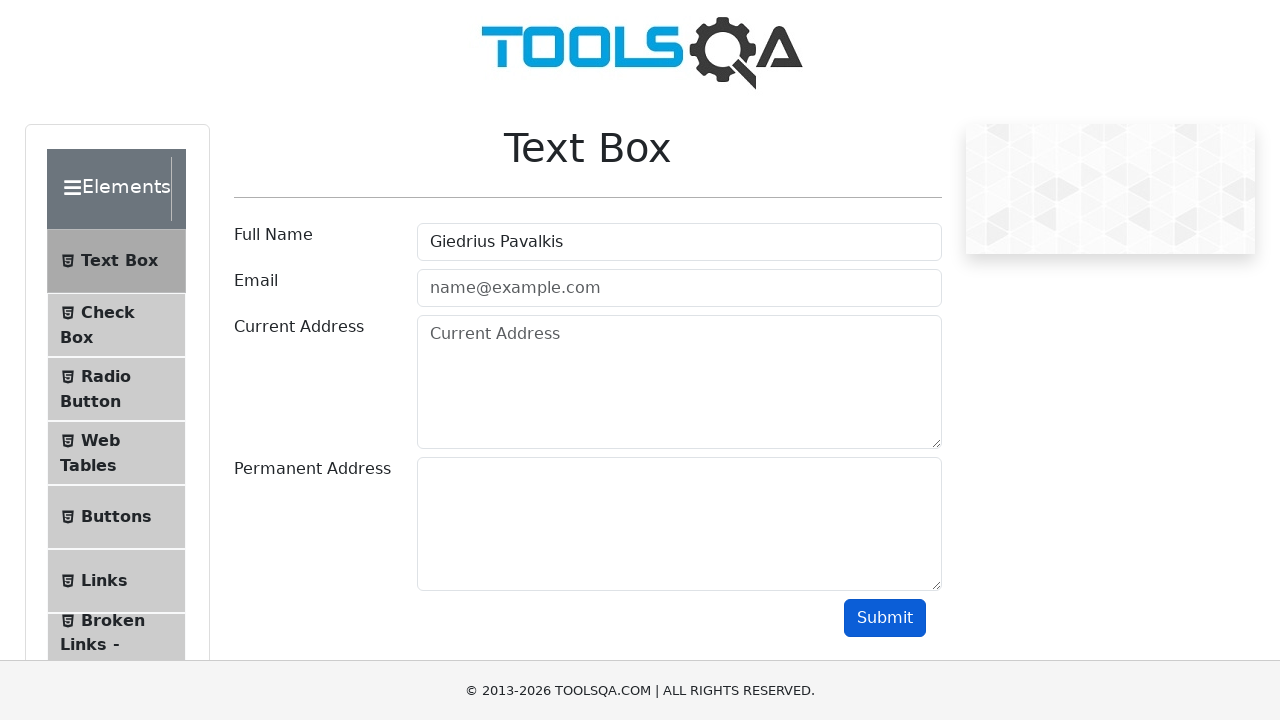

Located the name display element
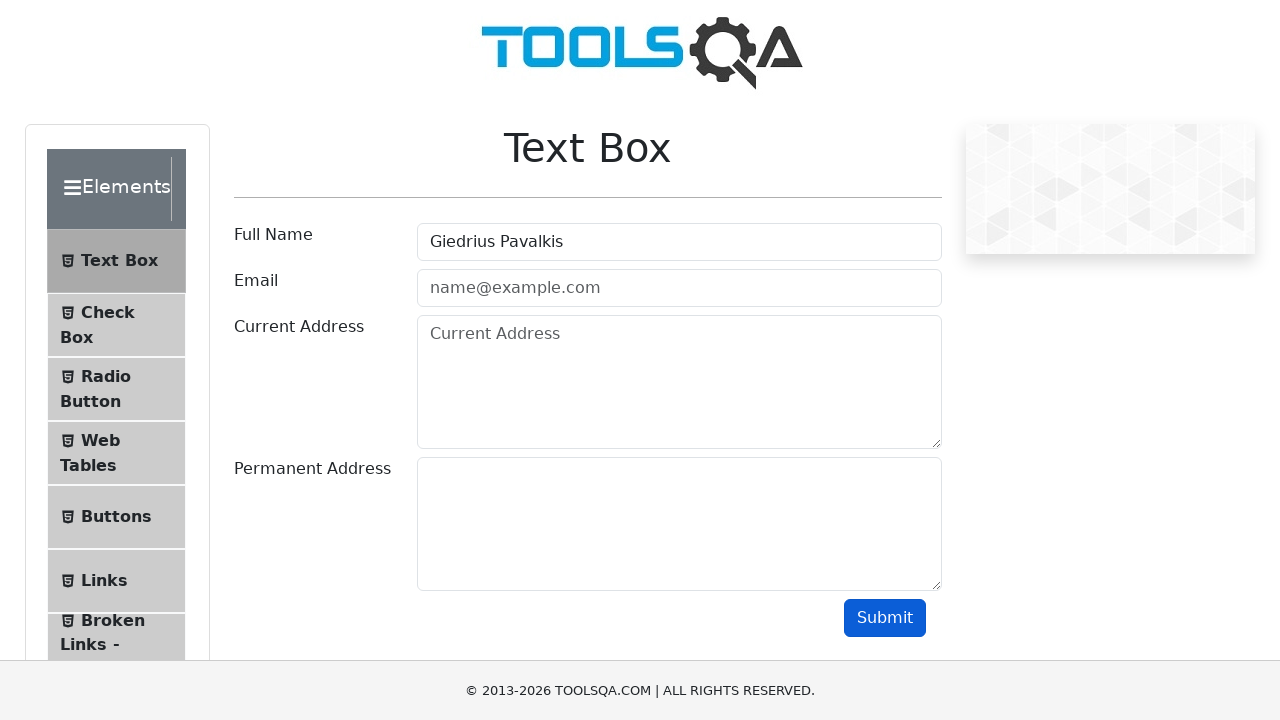

Verified submitted name 'Giedrius Pavalkis' is displayed correctly
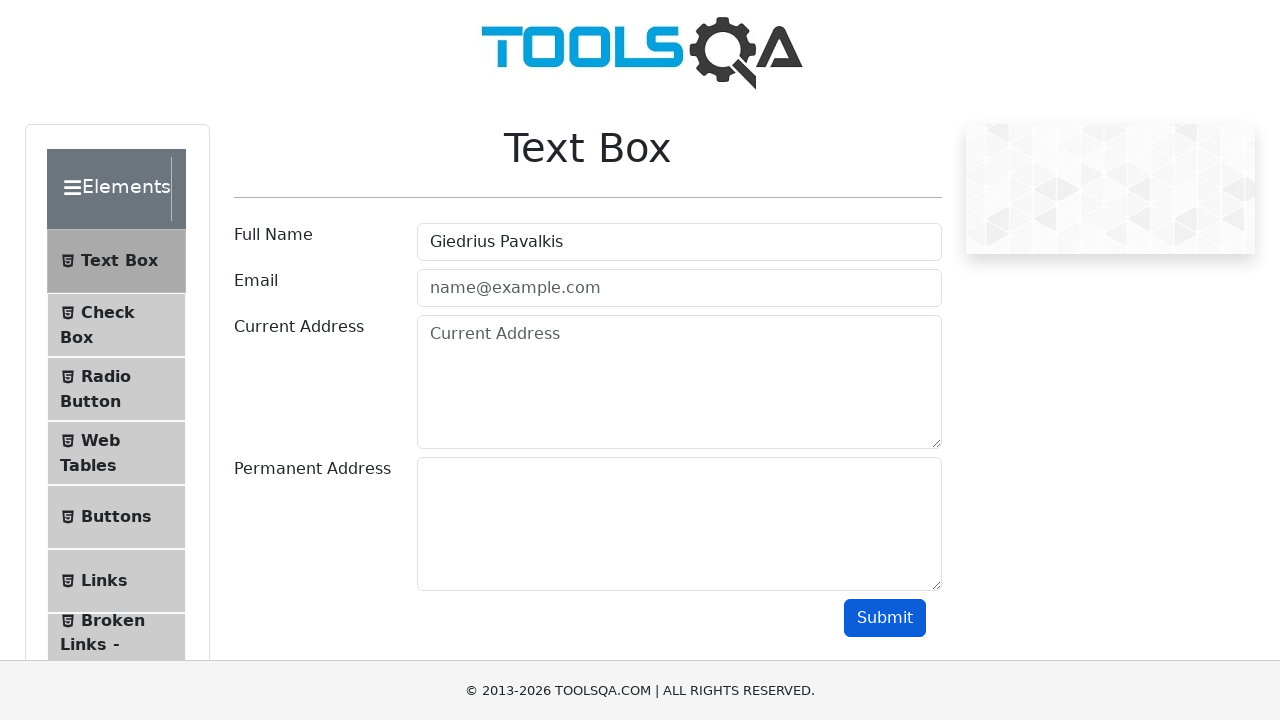

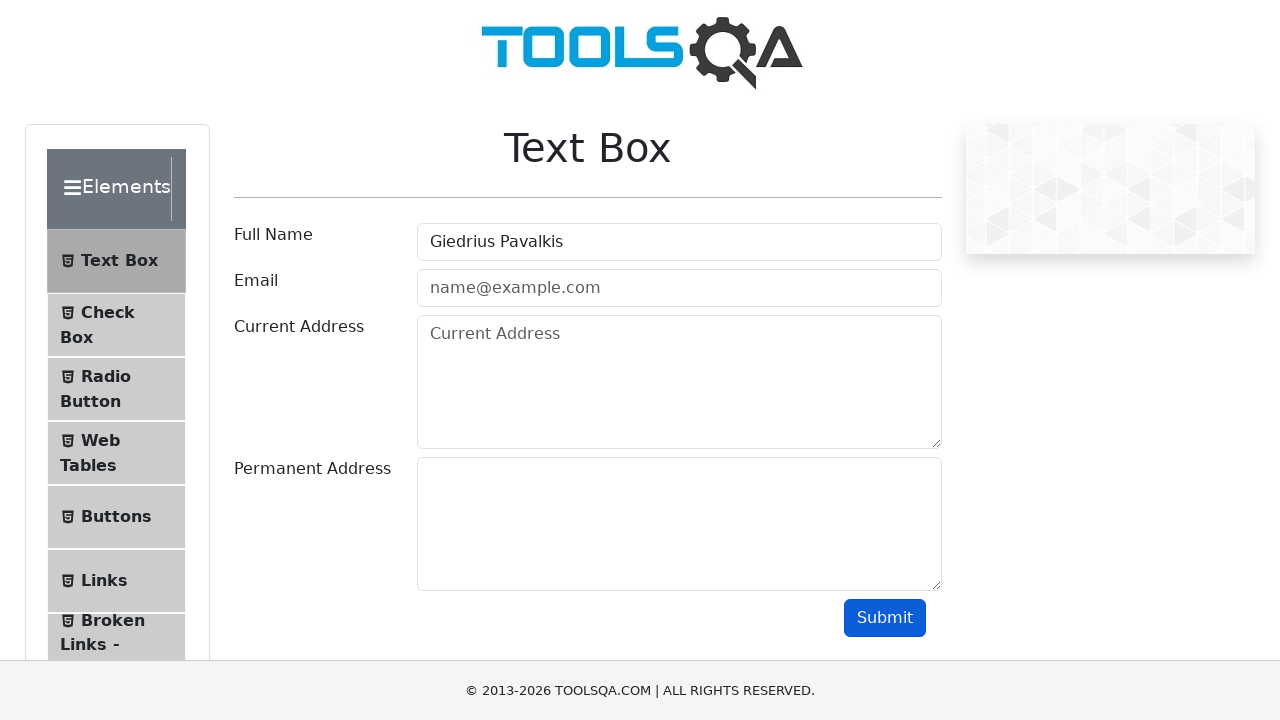